Tests keyboard events functionality by typing text and pressing Enter on a keyboard events demo page, then verifying the page responds to the input.

Starting URL: https://training-support.net/webelements/keyboard-events

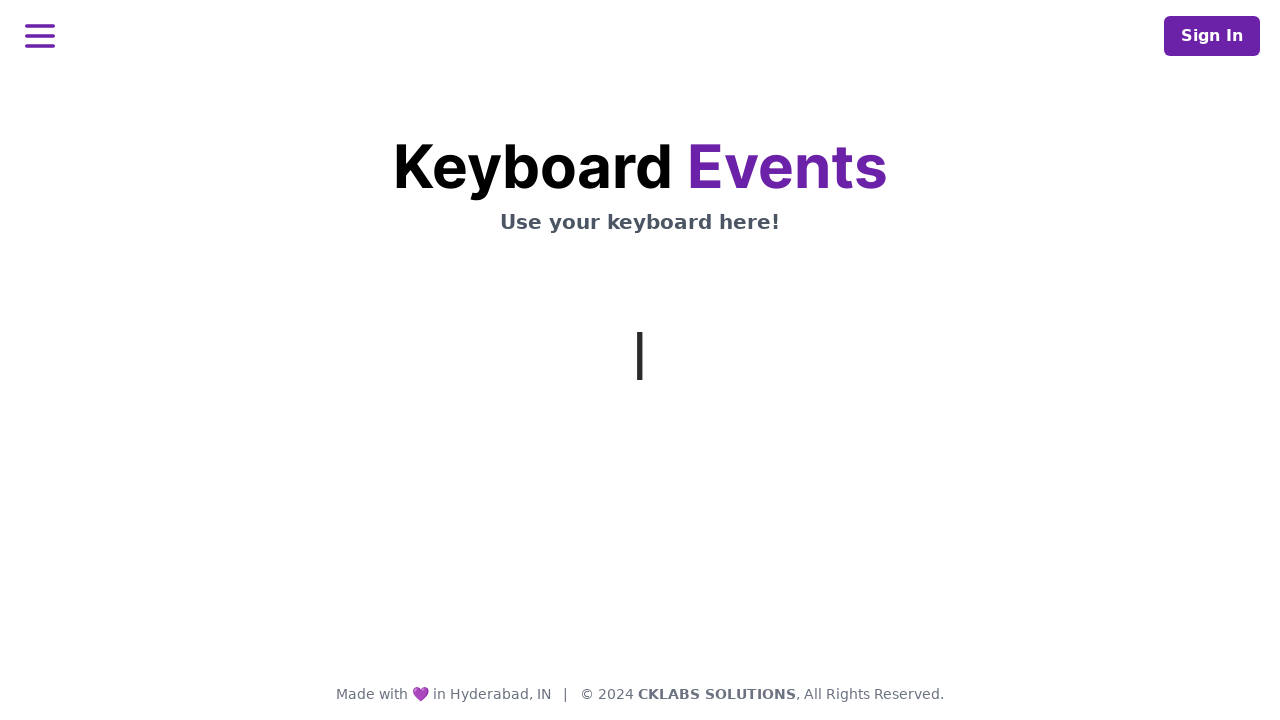

Typed 'This is coming from Selenium' using keyboard
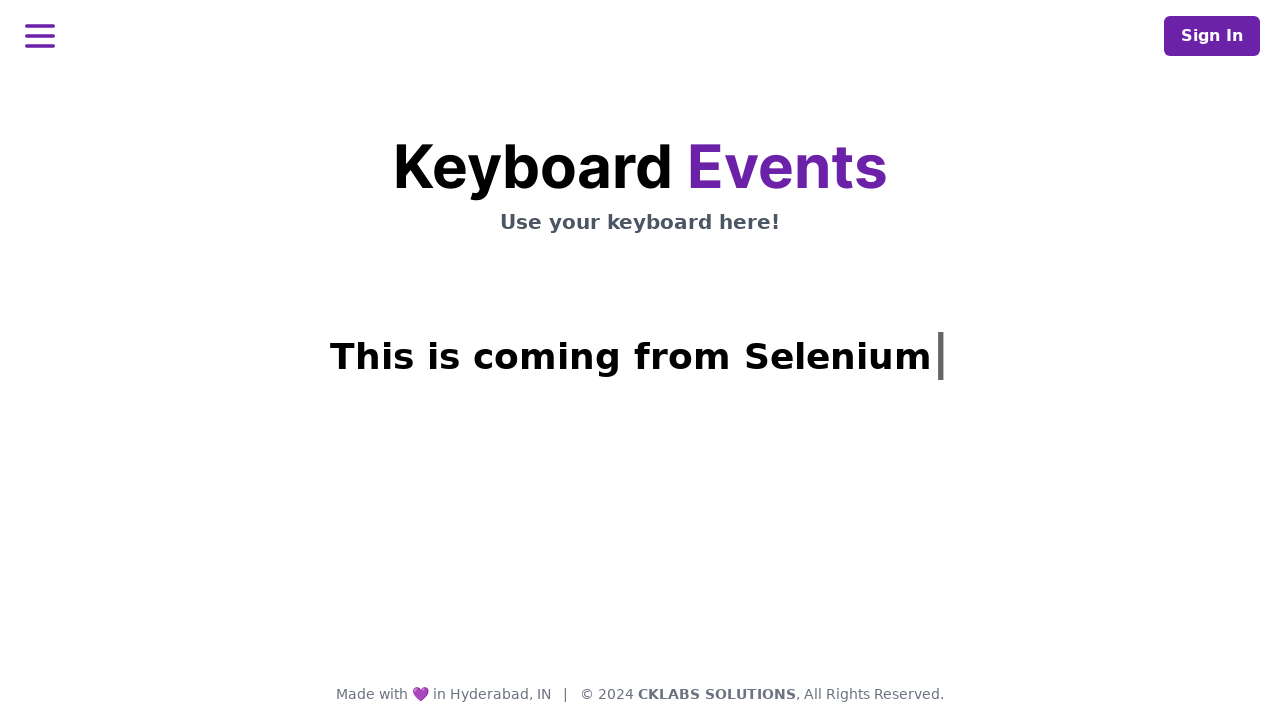

Pressed Enter key to submit keyboard input
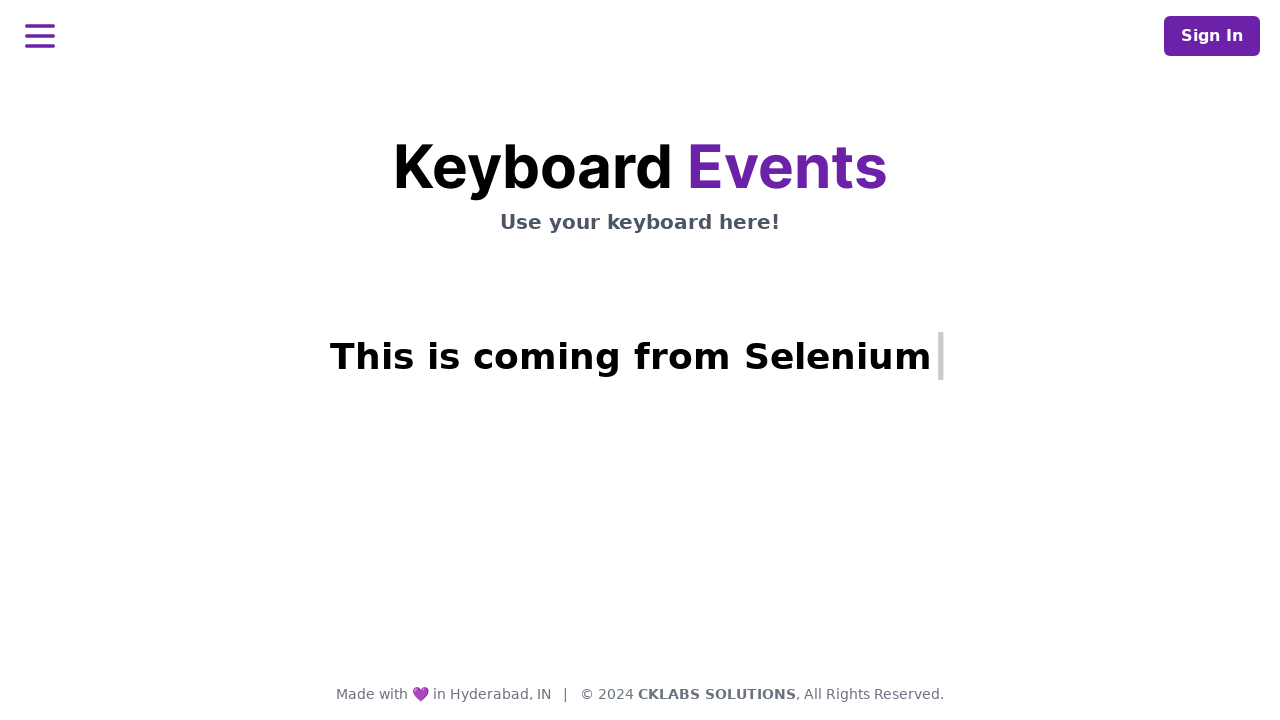

Response message appeared on the page
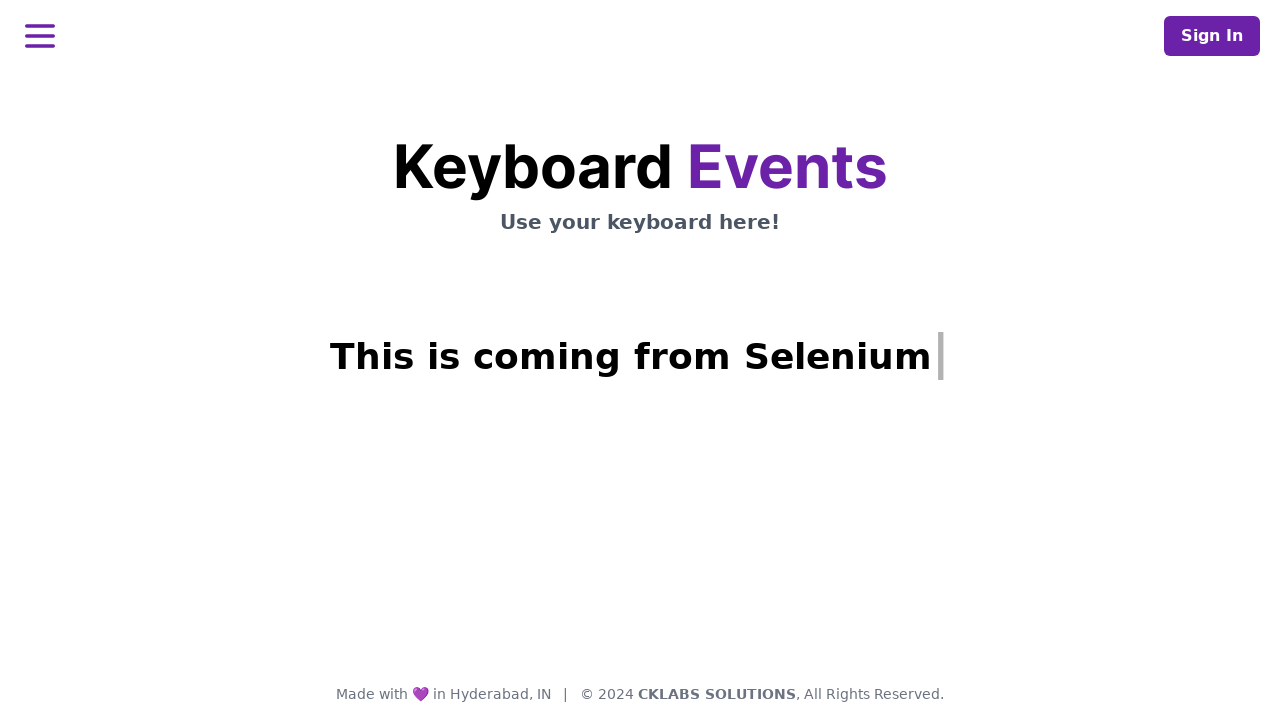

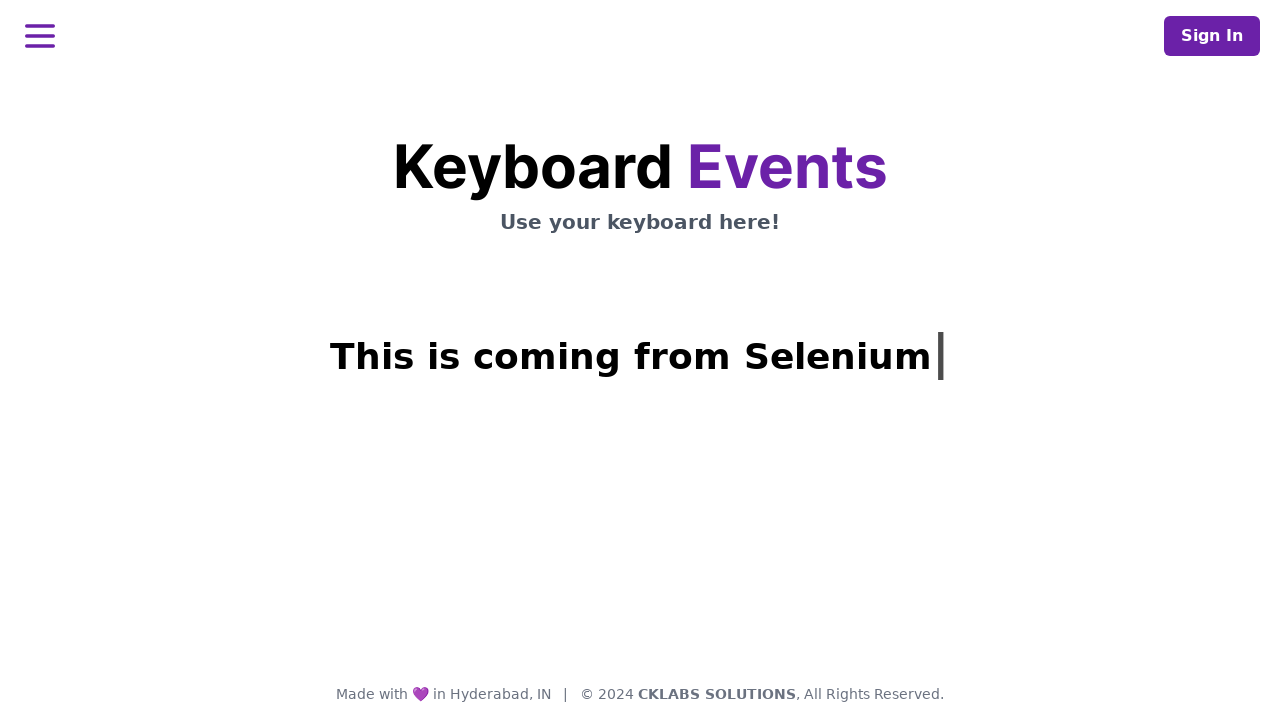